Tests various UI interactions including hiding/showing elements, handling dialog popups, mouse hover actions, and interacting with iframe content

Starting URL: https://rahulshettyacademy.com/AutomationPractice/

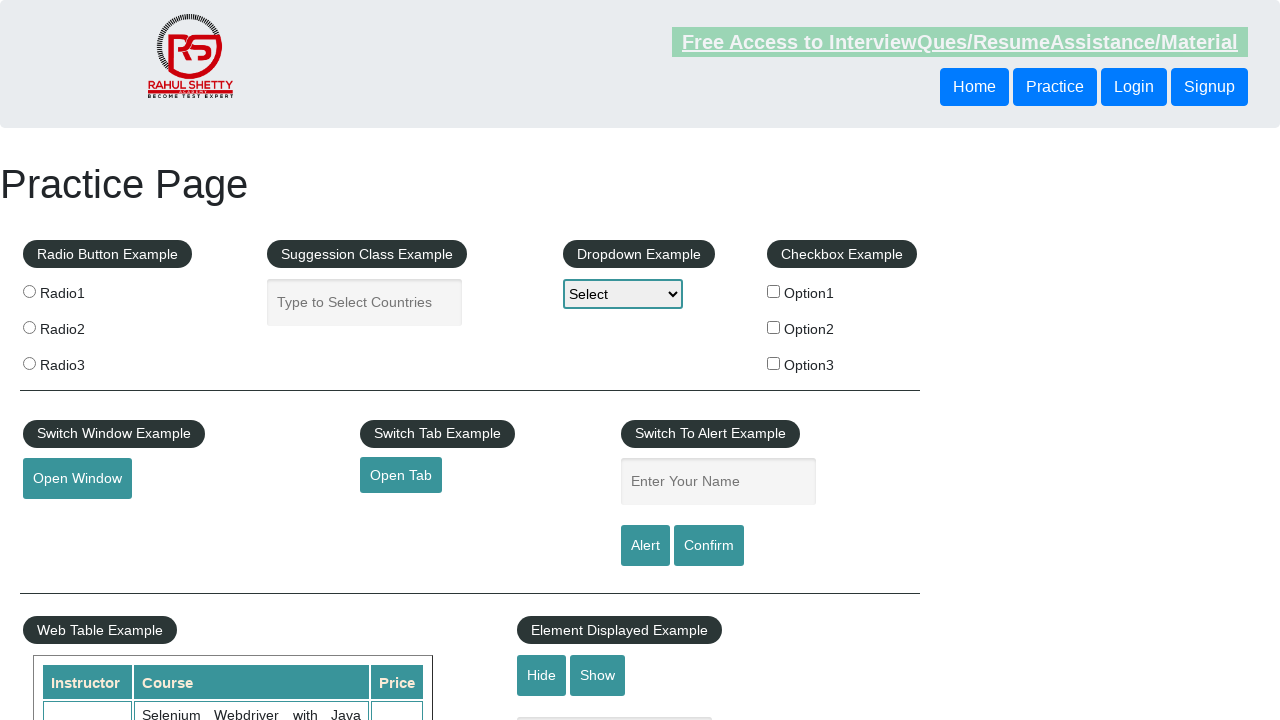

Verified text element is visible
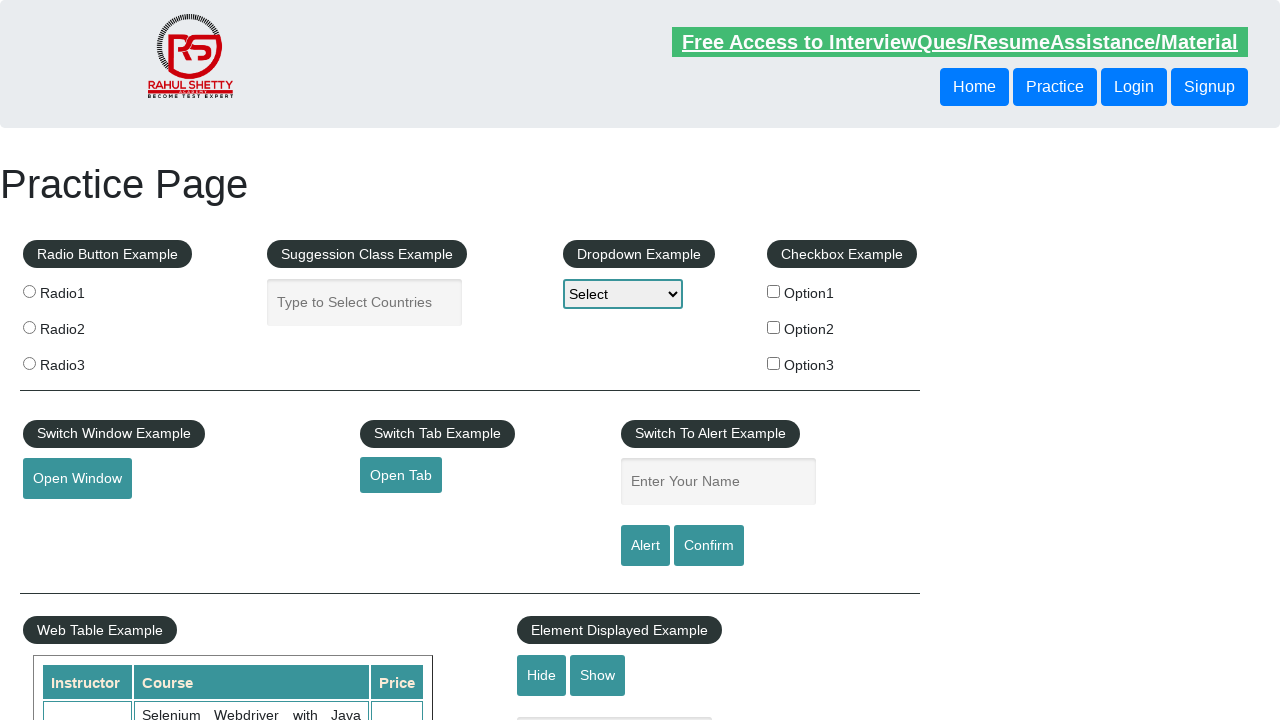

Clicked hide button to hide text element at (542, 675) on #hide-textbox
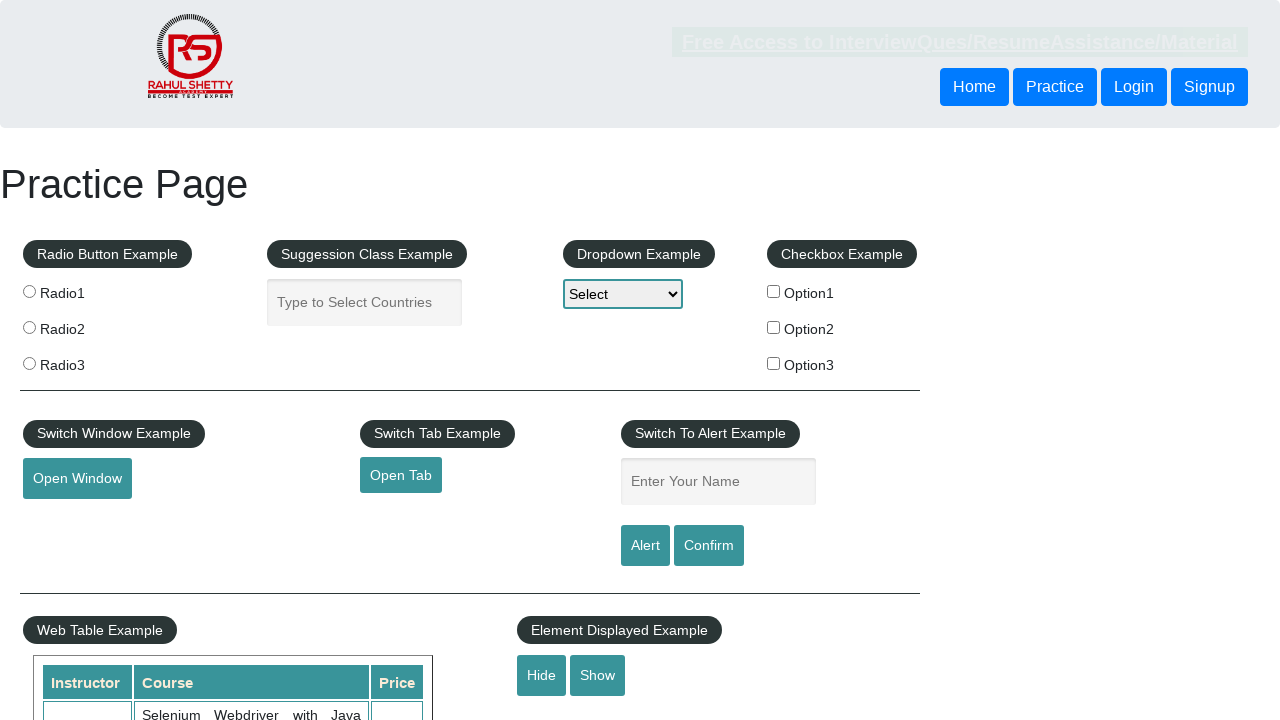

Verified text element is now hidden
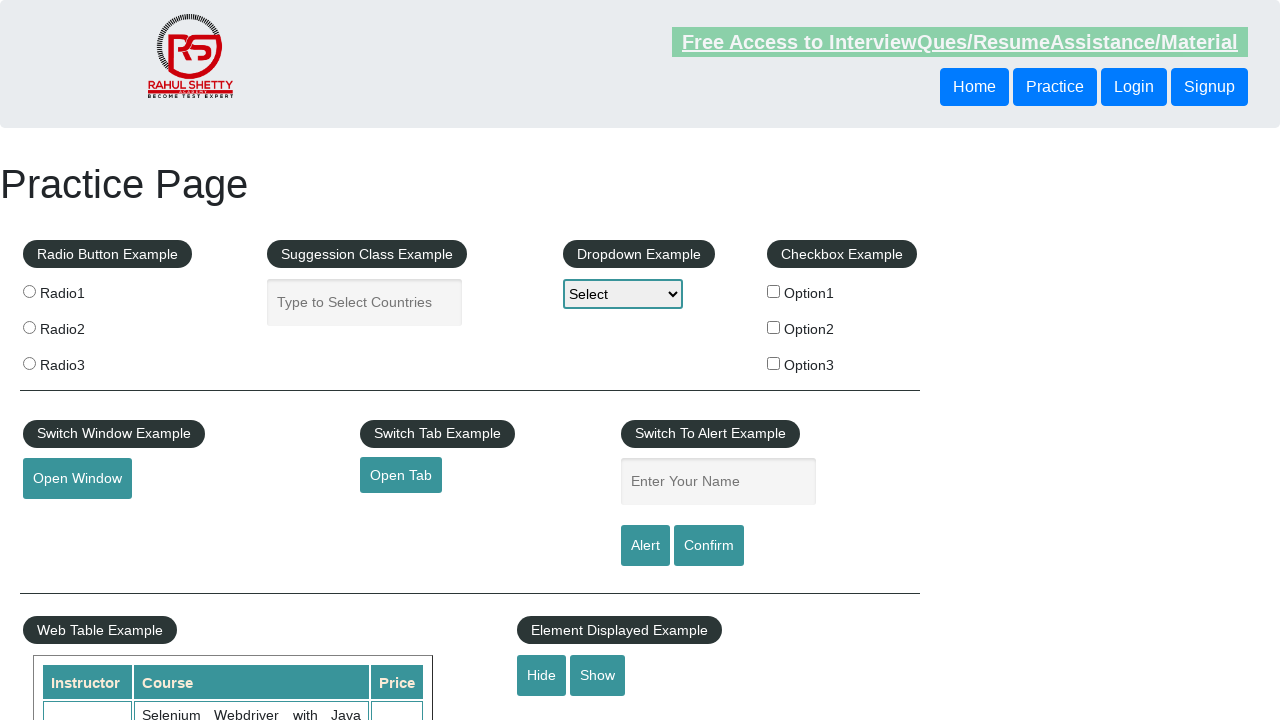

Set up dialog handler to accept popups
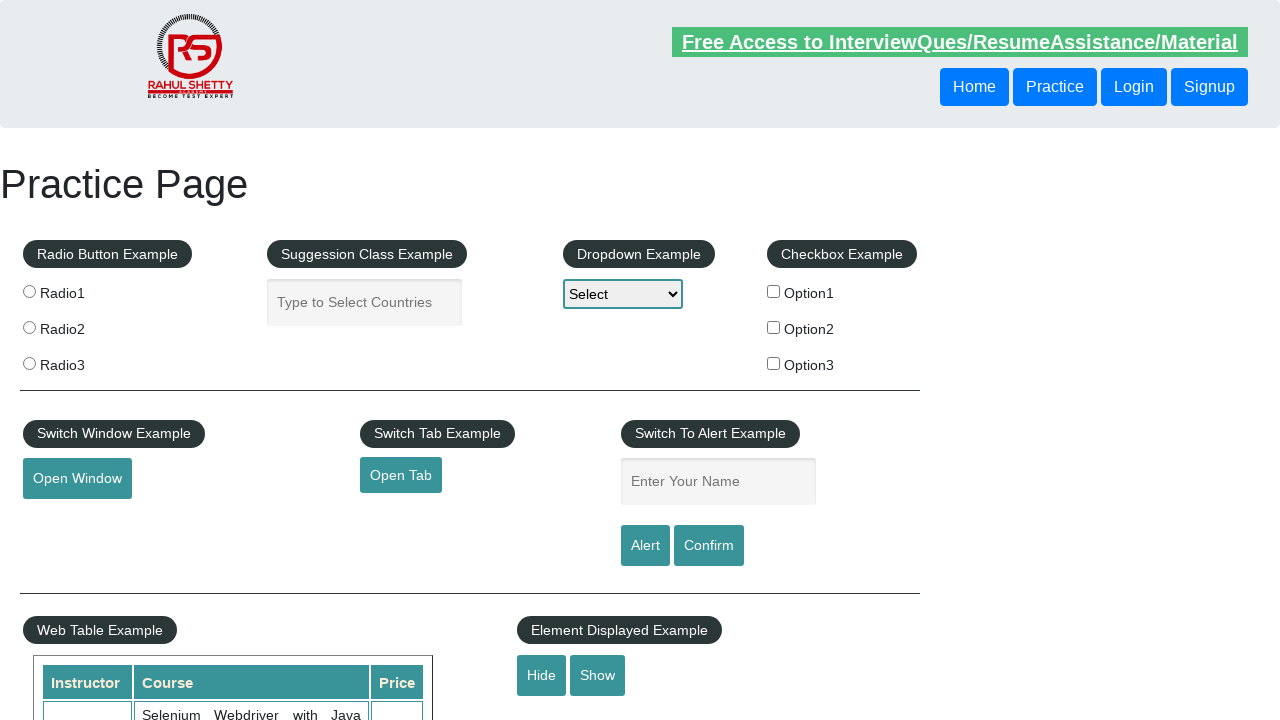

Clicked confirm button to trigger dialog popup at (709, 546) on #confirmbtn
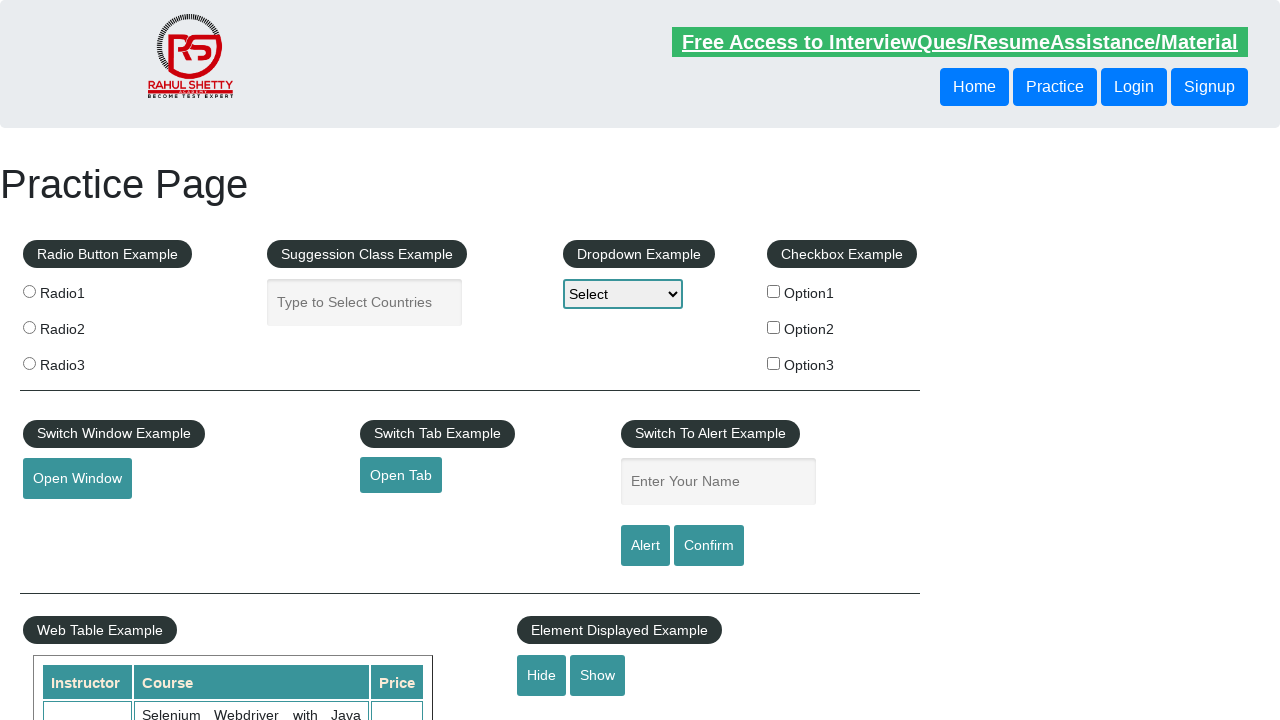

Hovered over mouse hover element to reveal submenu at (83, 361) on #mousehover
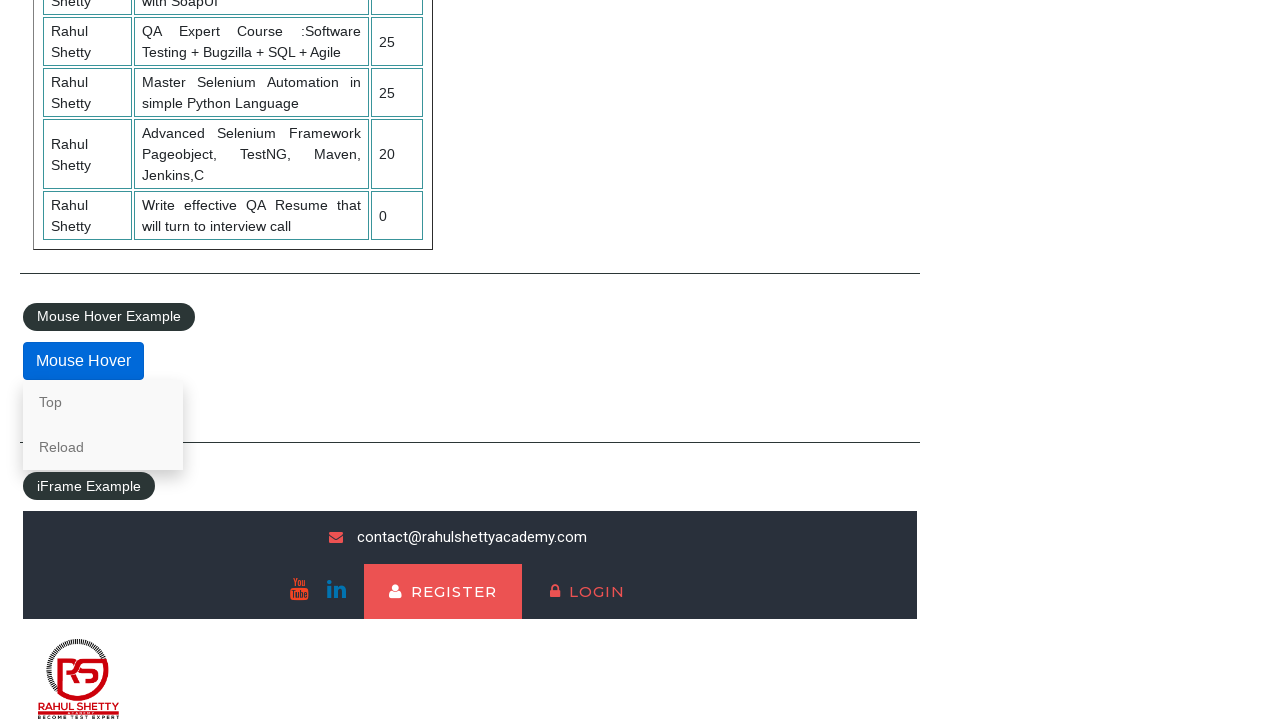

Located courses iframe
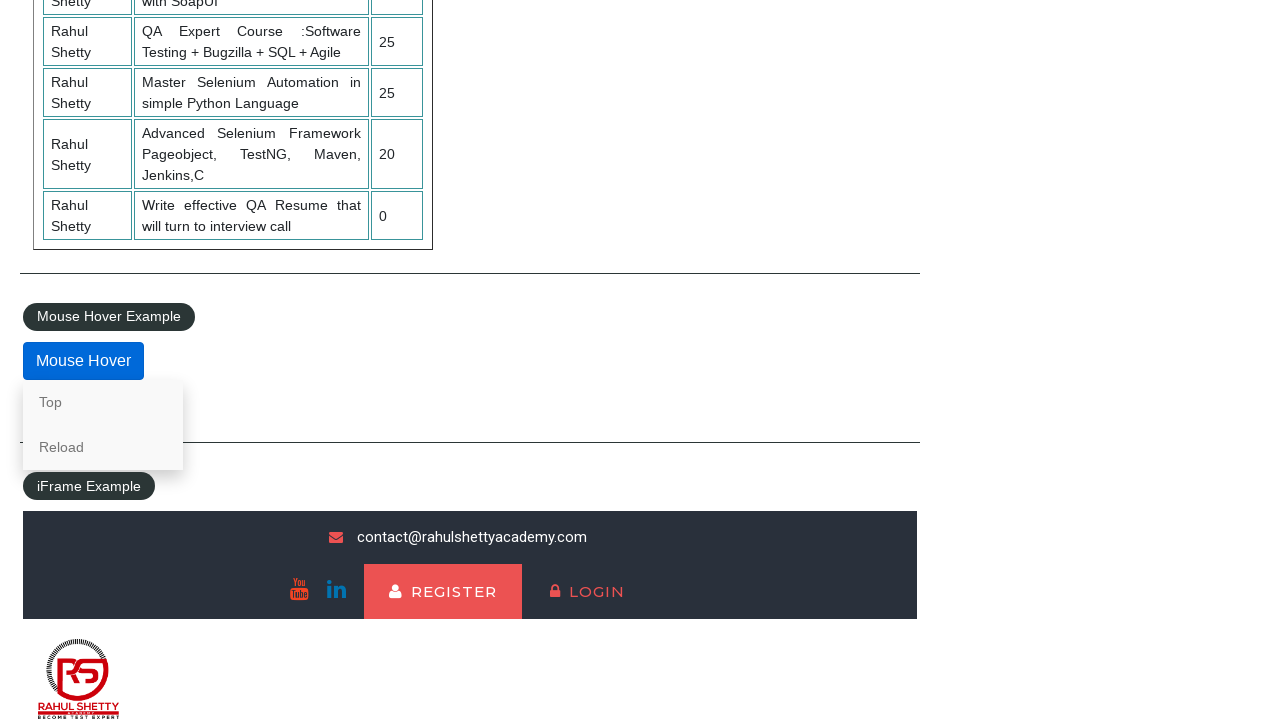

Clicked lifetime access link in iframe at (307, 675) on #courses-iframe >> internal:control=enter-frame >> li a[href*='lifetime-access']
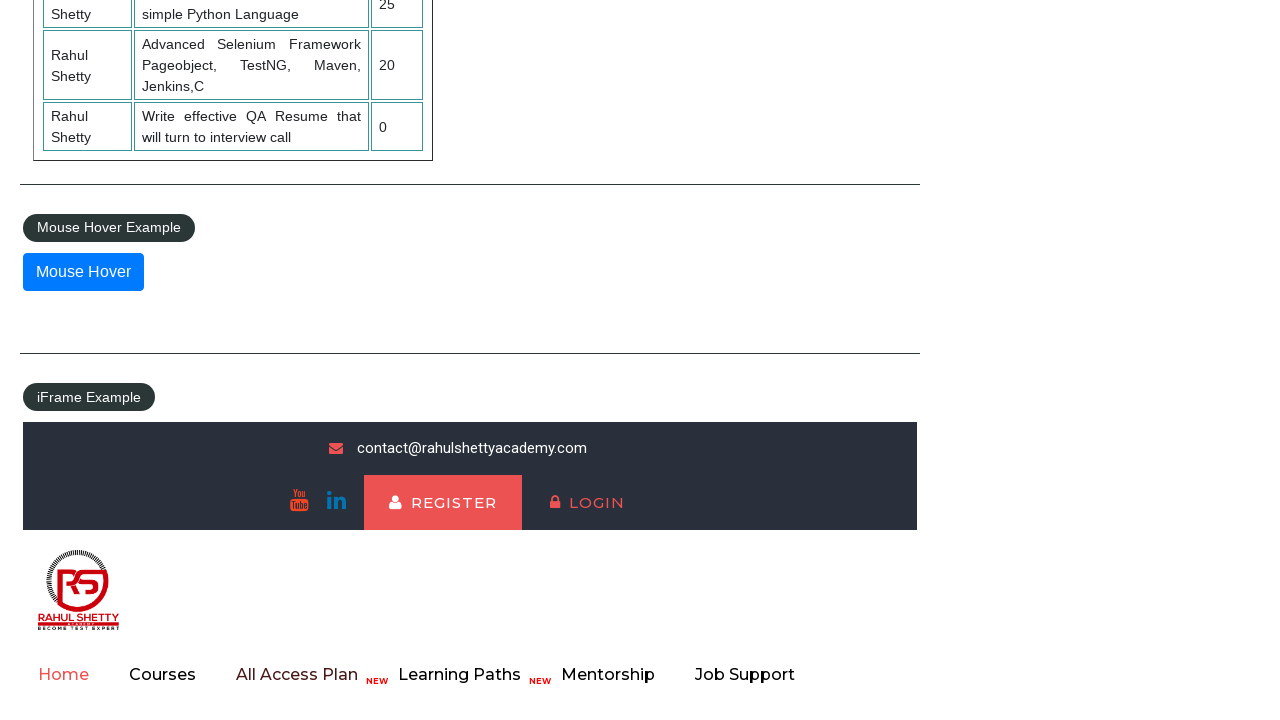

Extracted text content from iframe element: 'Join 13,522 Happy Subscibers!'
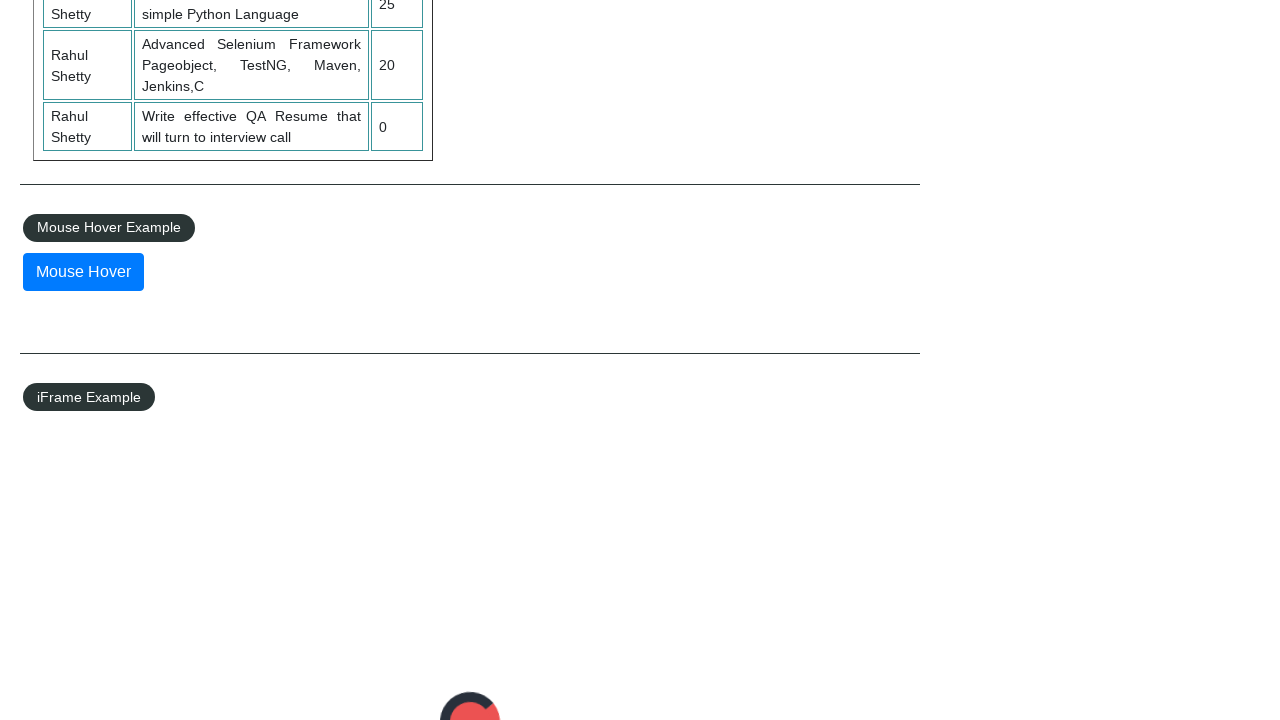

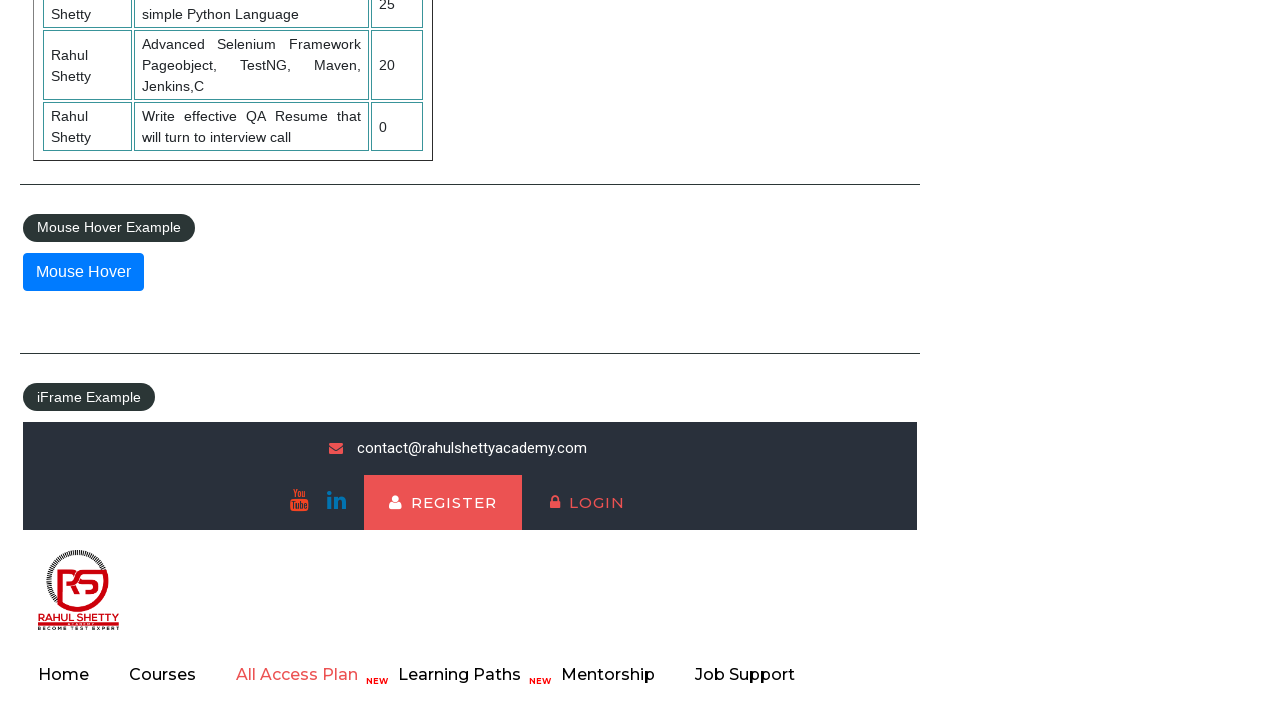